Navigates to the Fingerprint.com demo playground page to test browser fingerprint detection capabilities.

Starting URL: https://demo.fingerprint.com/playground

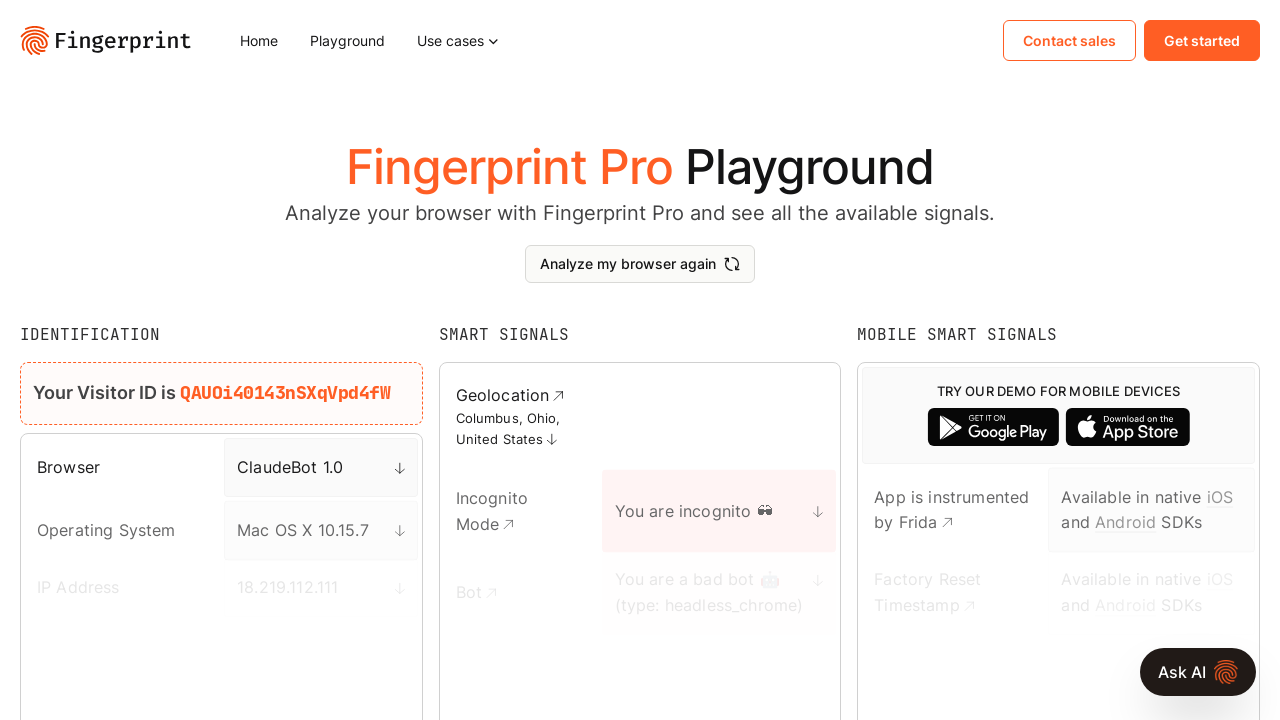

Waited for page to reach networkidle state
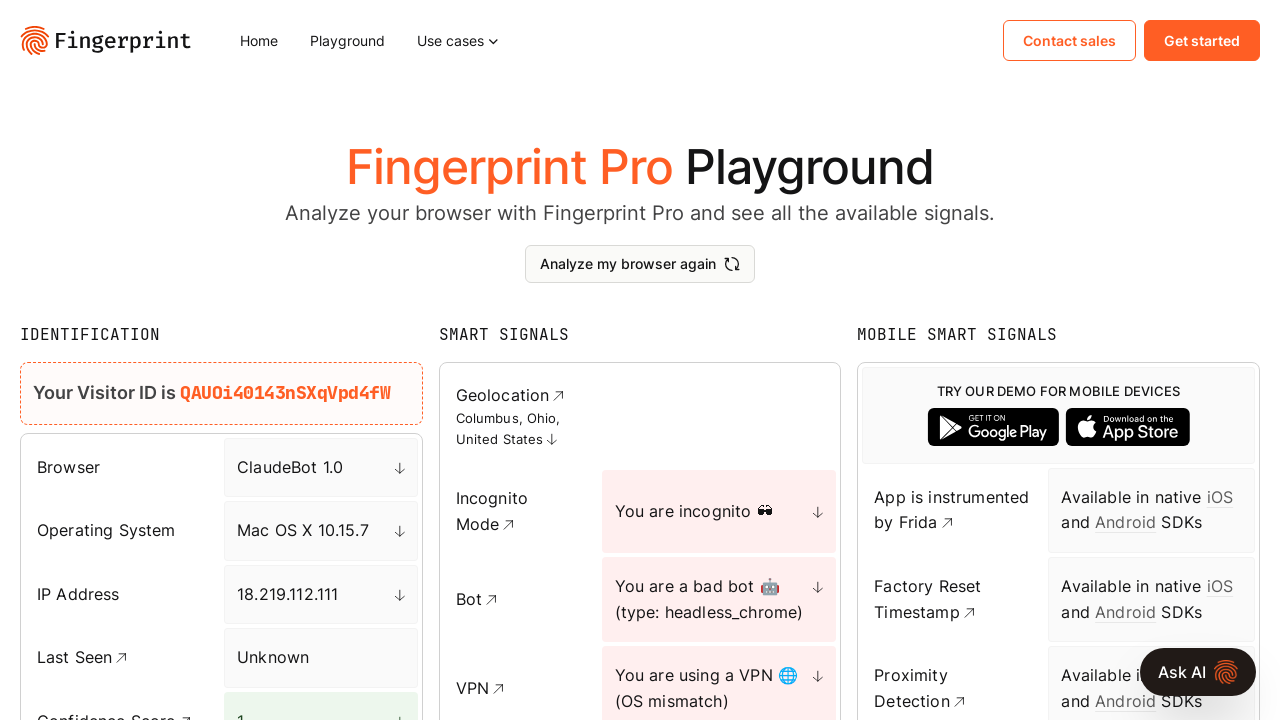

Fingerprint results displayed with Visitor ID visible
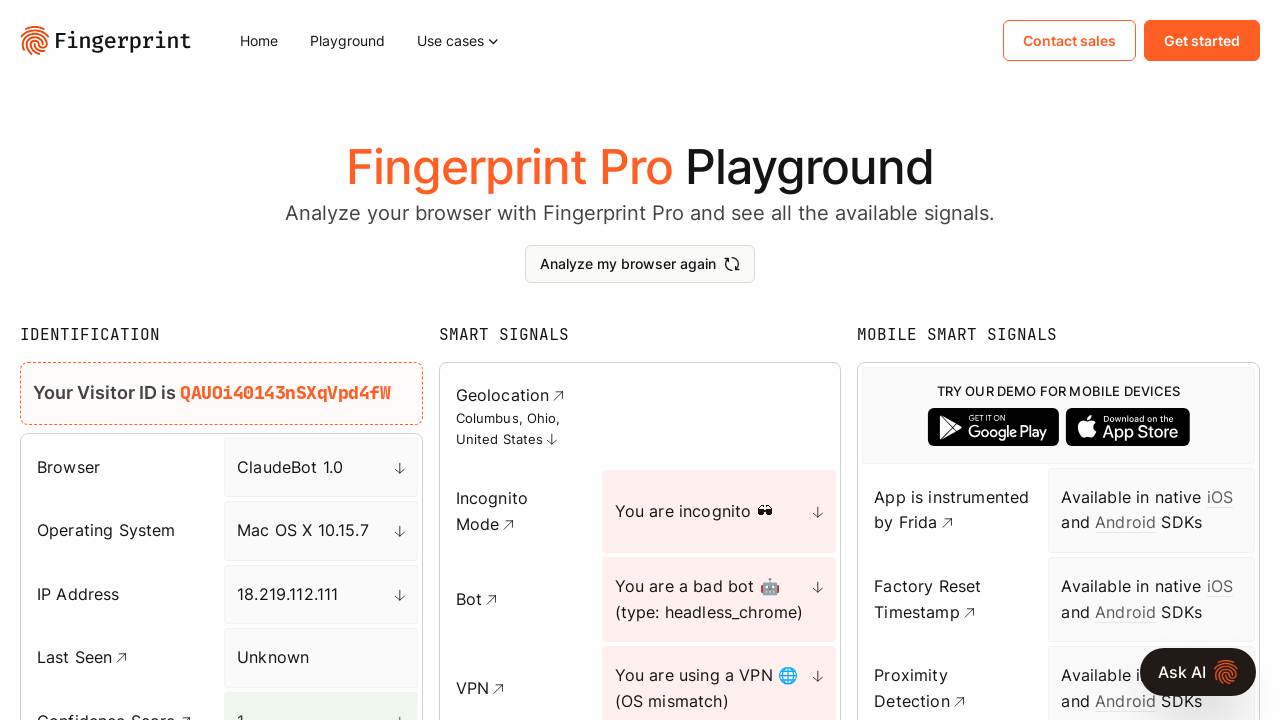

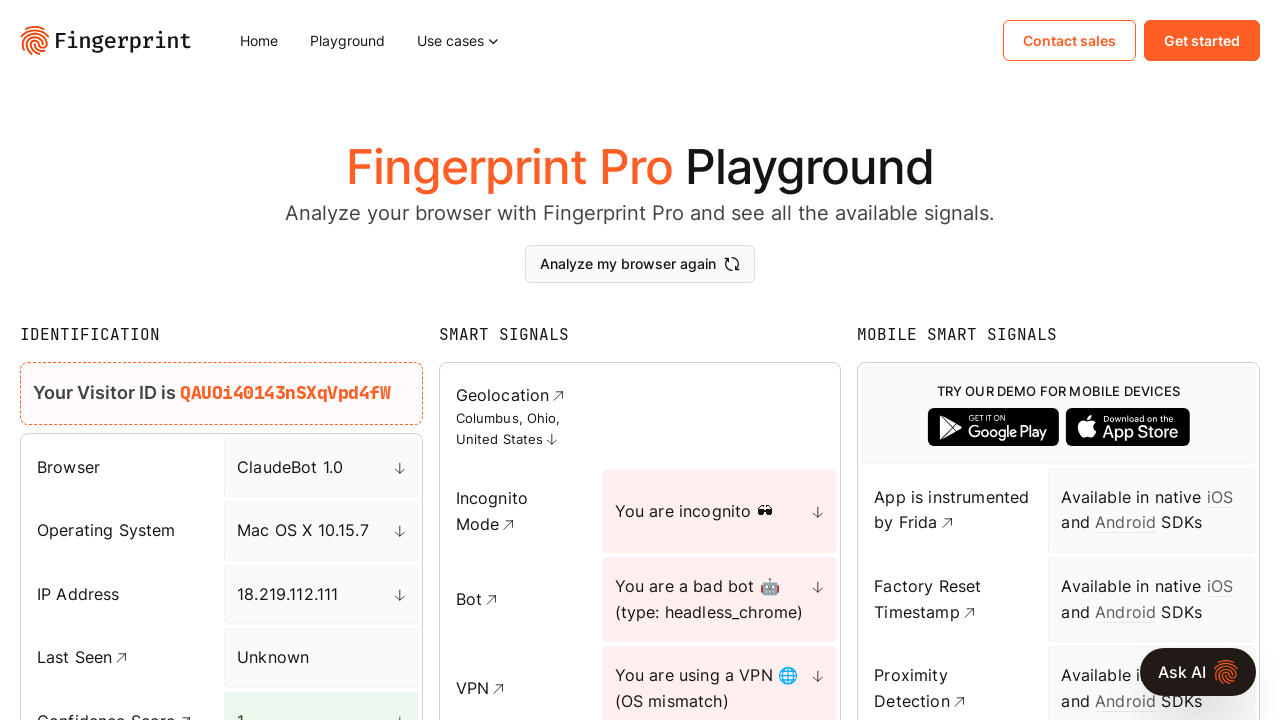